Tests a JavaScript prompt alert by clicking a button, entering text into the prompt, accepting it, and verifying the entered text is displayed.

Starting URL: https://automationfc.github.io/basic-form/index.html

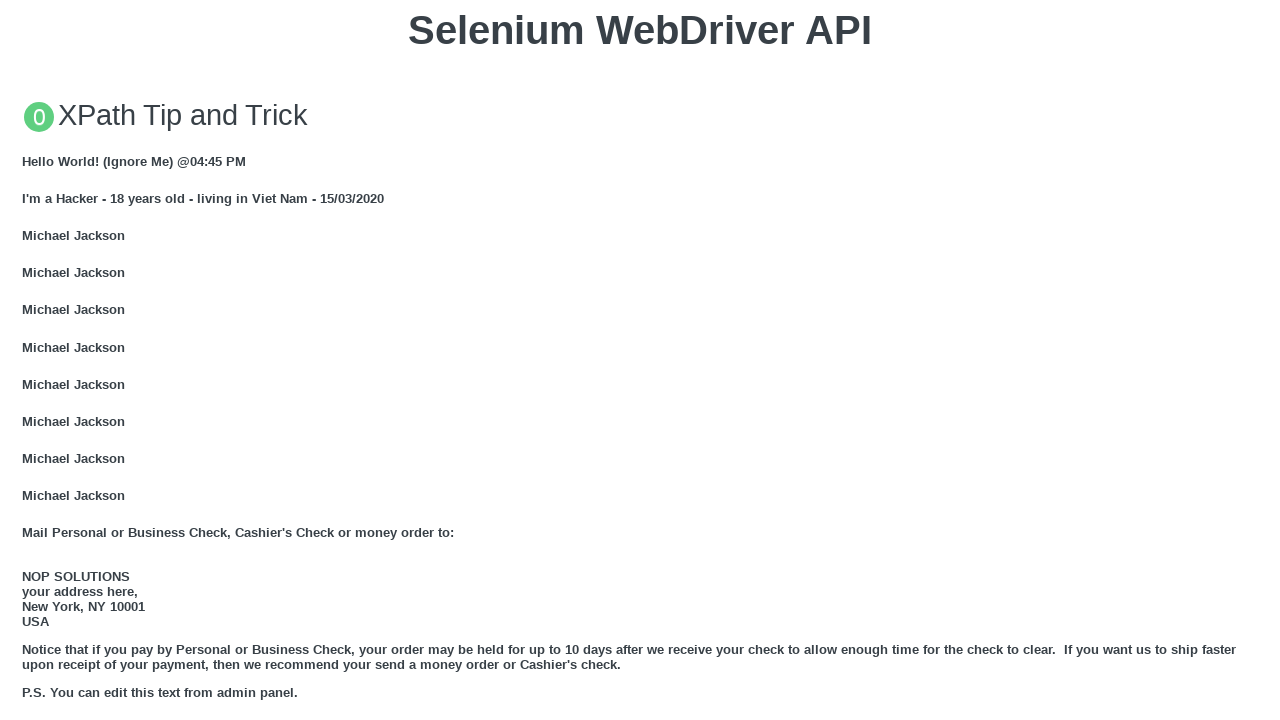

Set up dialog handler to accept prompt with text 'give up the past'
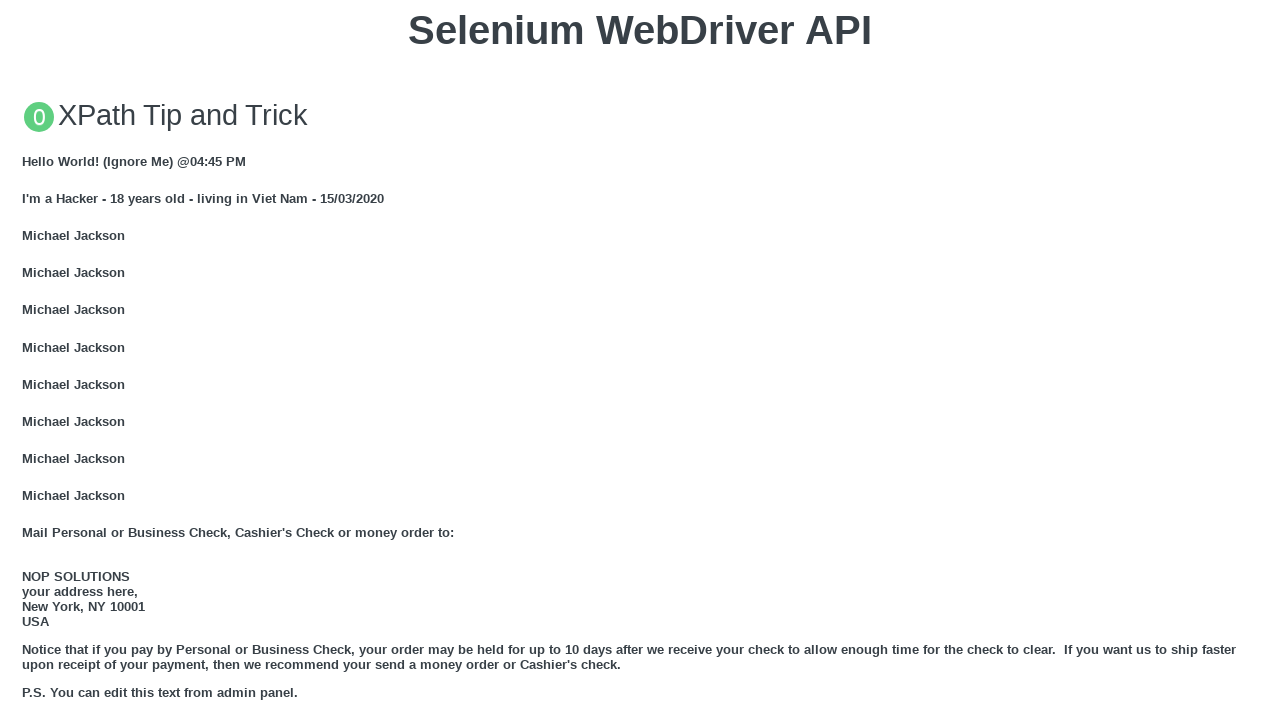

Clicked 'Click for JS Prompt' button to trigger JavaScript prompt alert at (640, 360) on xpath=//button[text() = 'Click for JS Prompt']
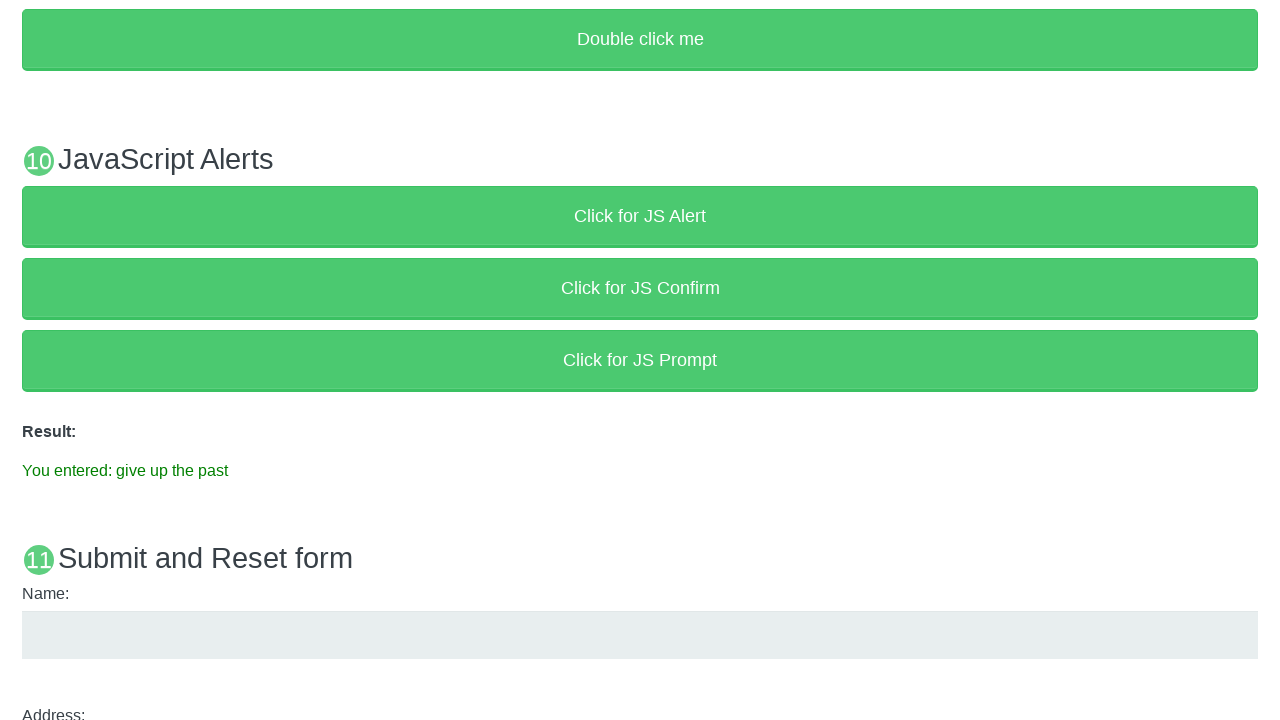

Result element loaded after prompt was accepted
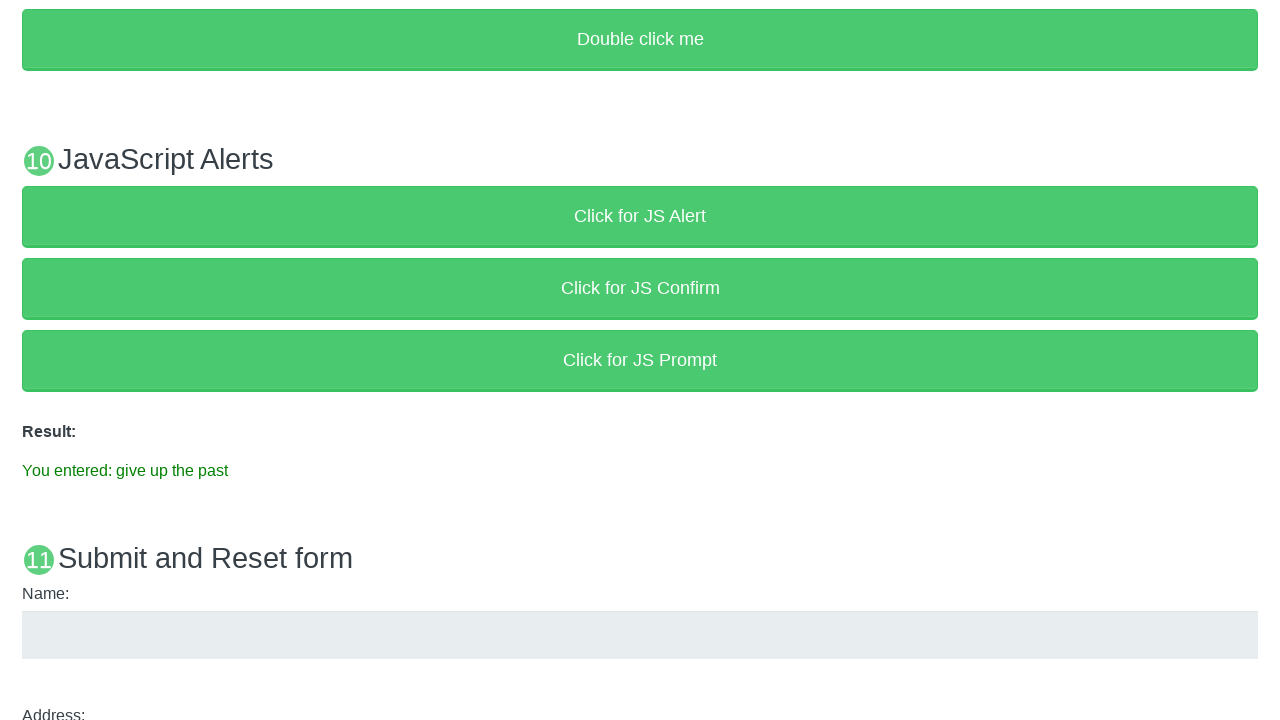

Verified that result text displays 'You entered: give up the past'
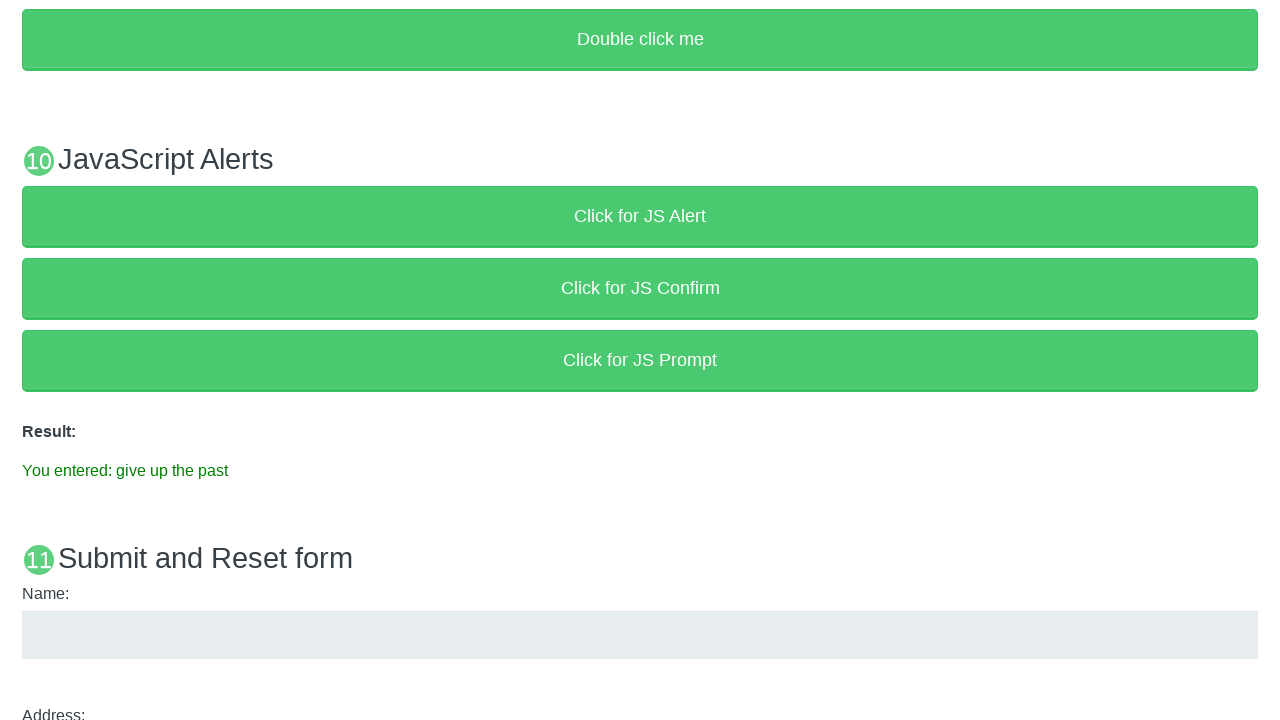

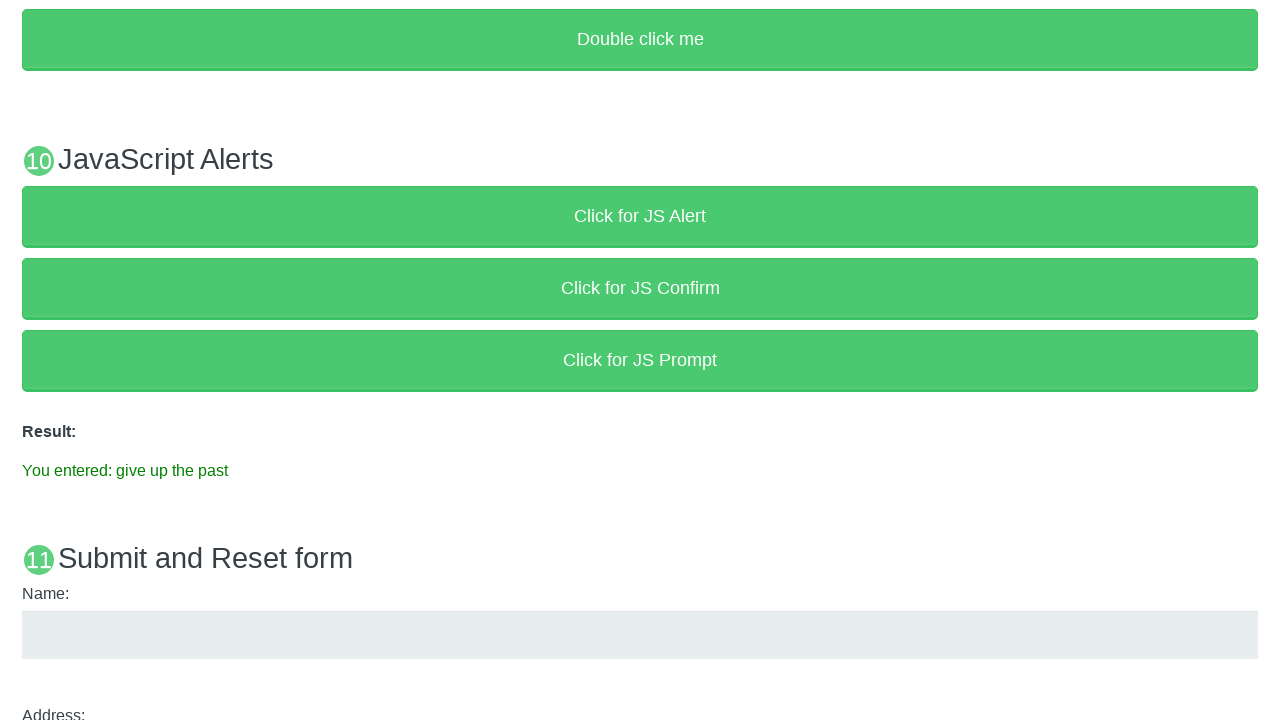